Tests the age page by entering name and age, submitting the form, and verifying the resulting message

Starting URL: https://kristinek.github.io/site/examples/age

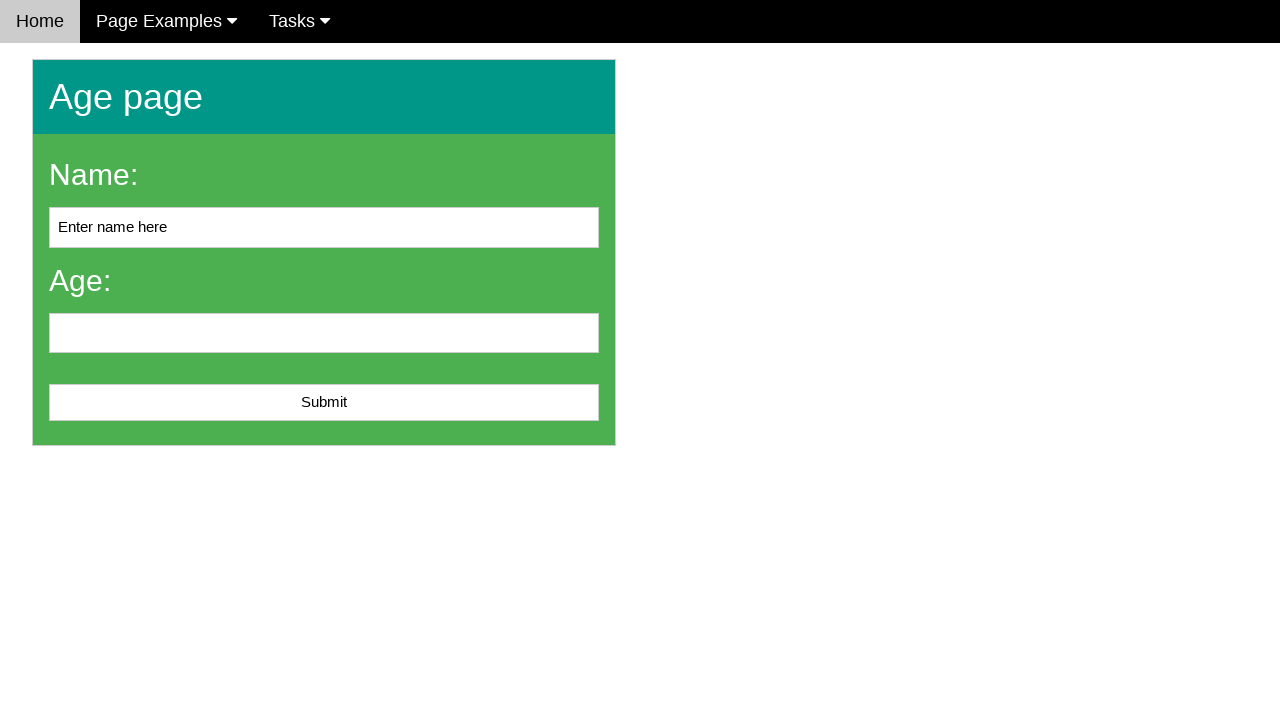

Cleared the name input field on #name
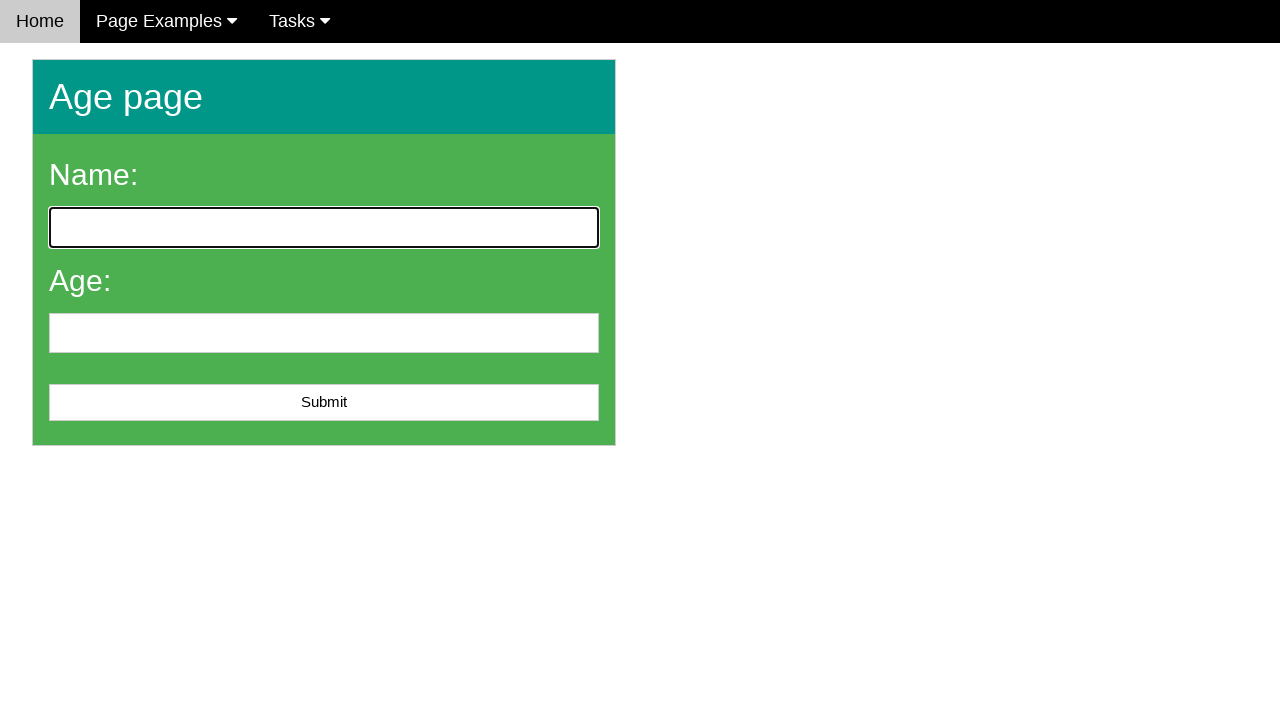

Entered 'John Doe' in the name field on #name
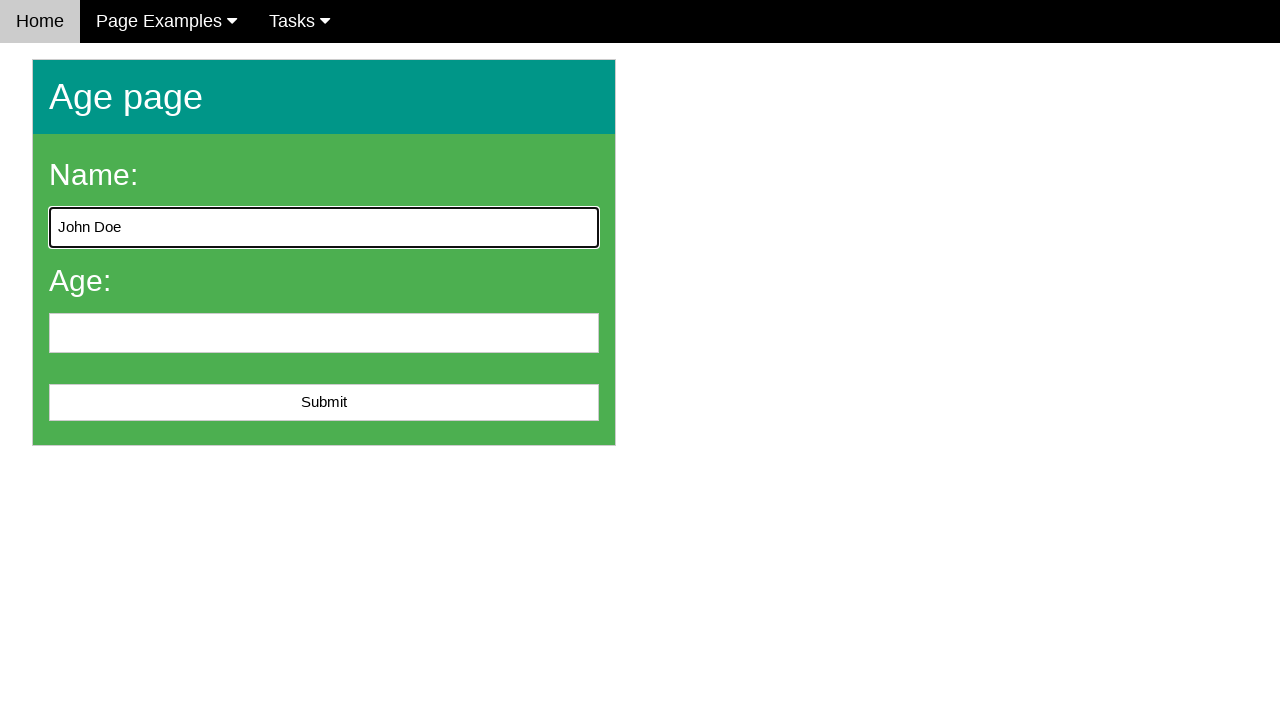

Entered '25' in the age field on #age
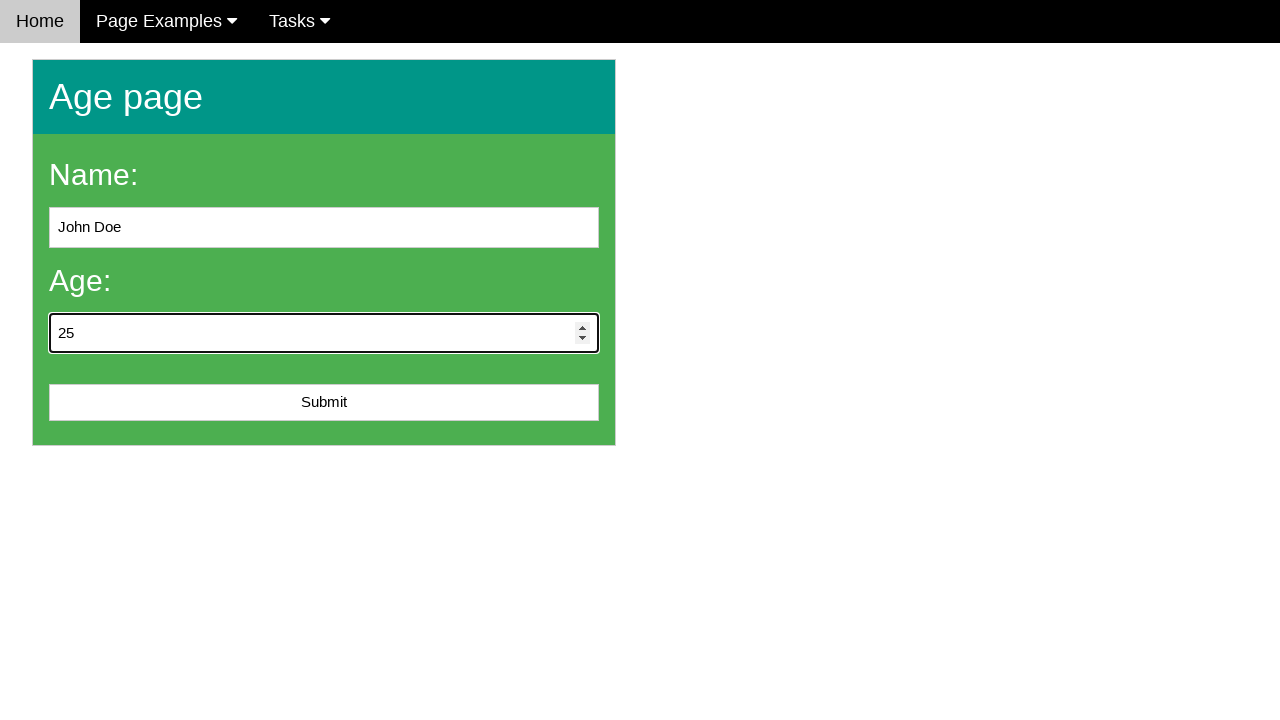

Clicked the submit button at (324, 403) on #submit
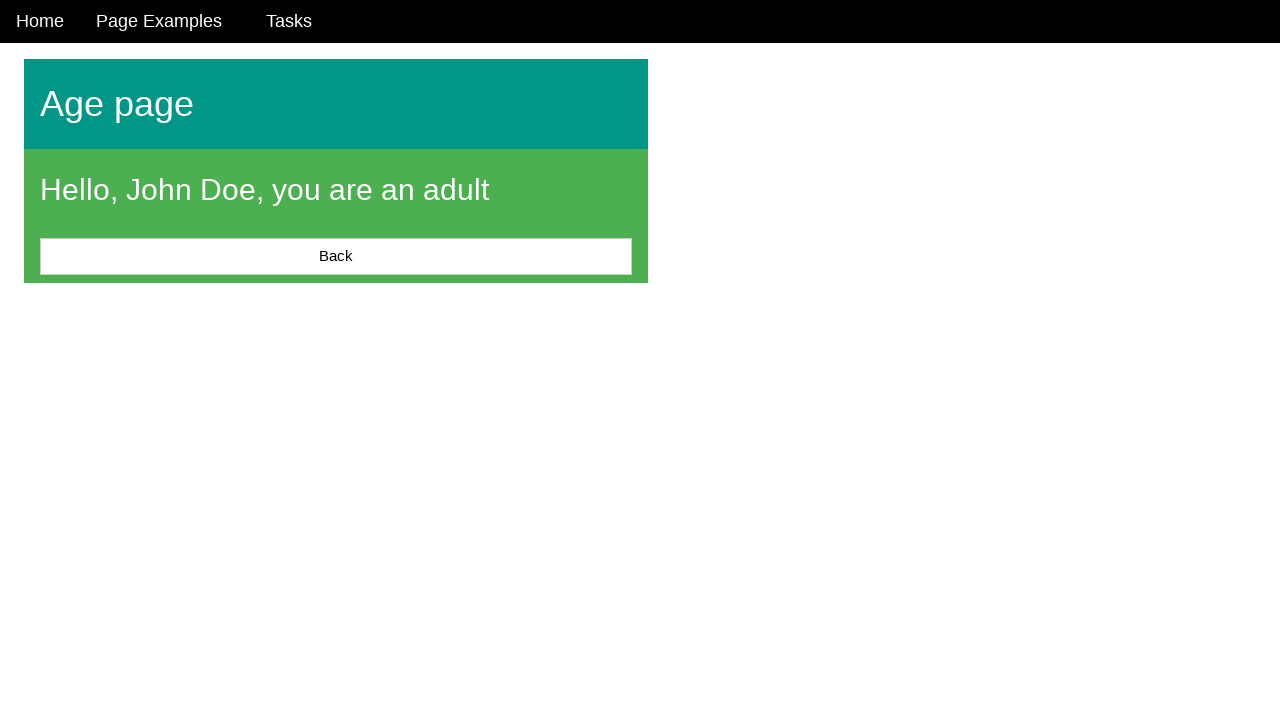

Located the message element
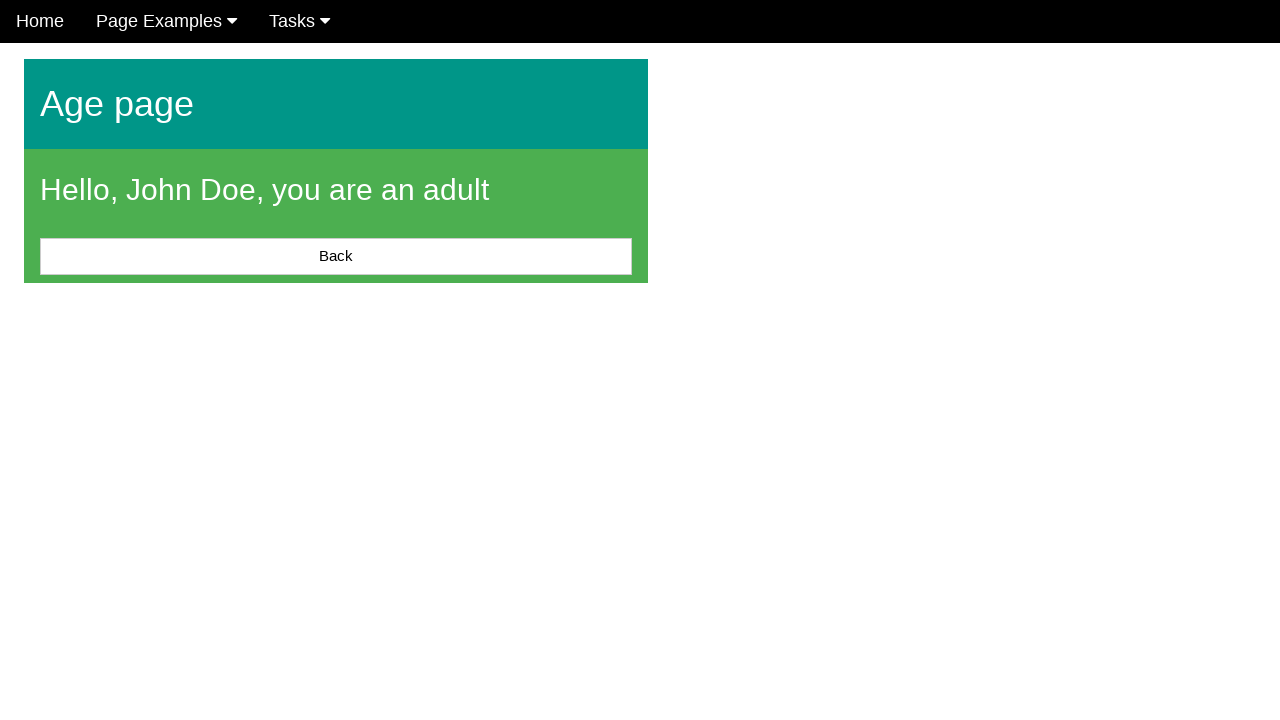

Message element is now visible and displayed
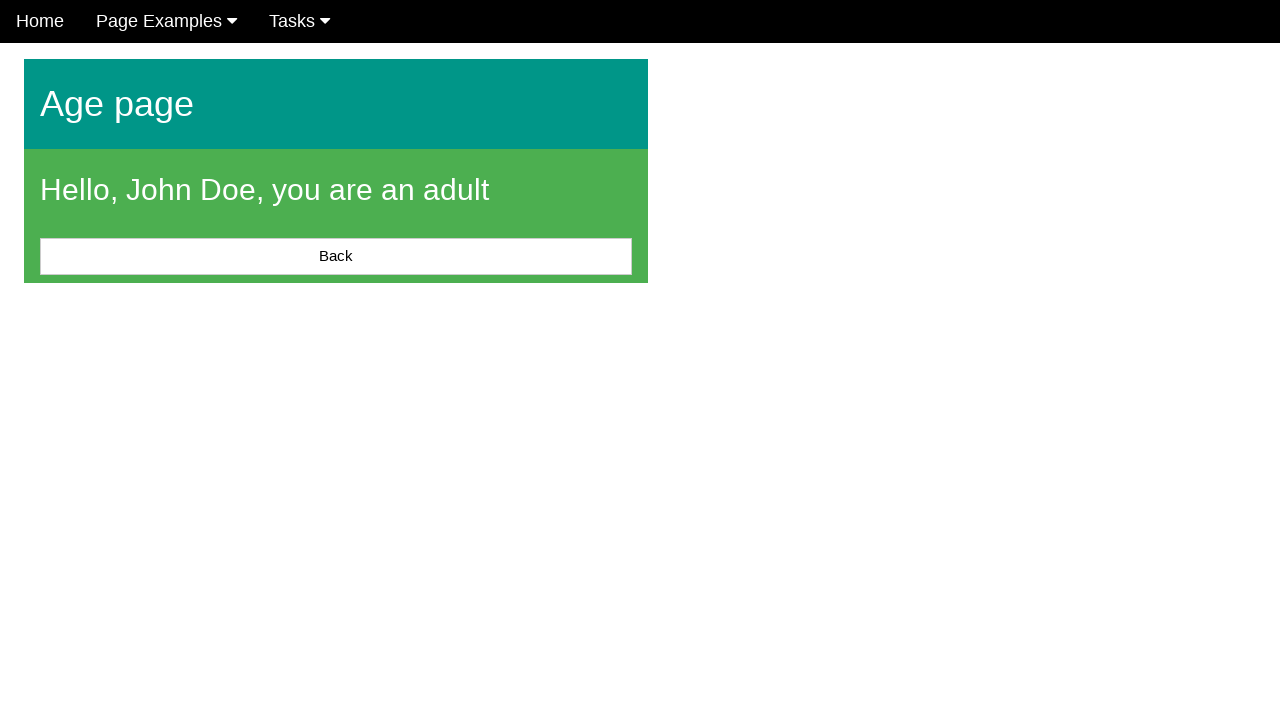

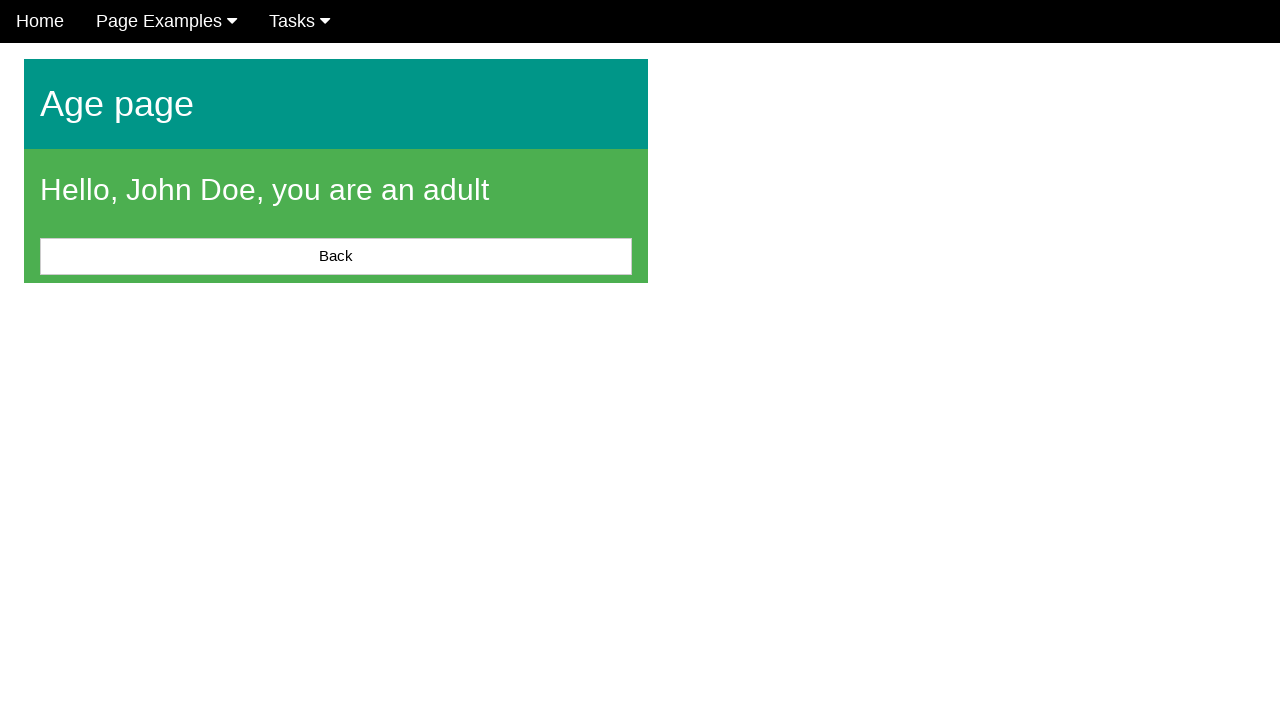